Tests alert handling functionality by triggering different types of alerts and interacting with them

Starting URL: https://rahulshettyacademy.com/AutomationPractice/

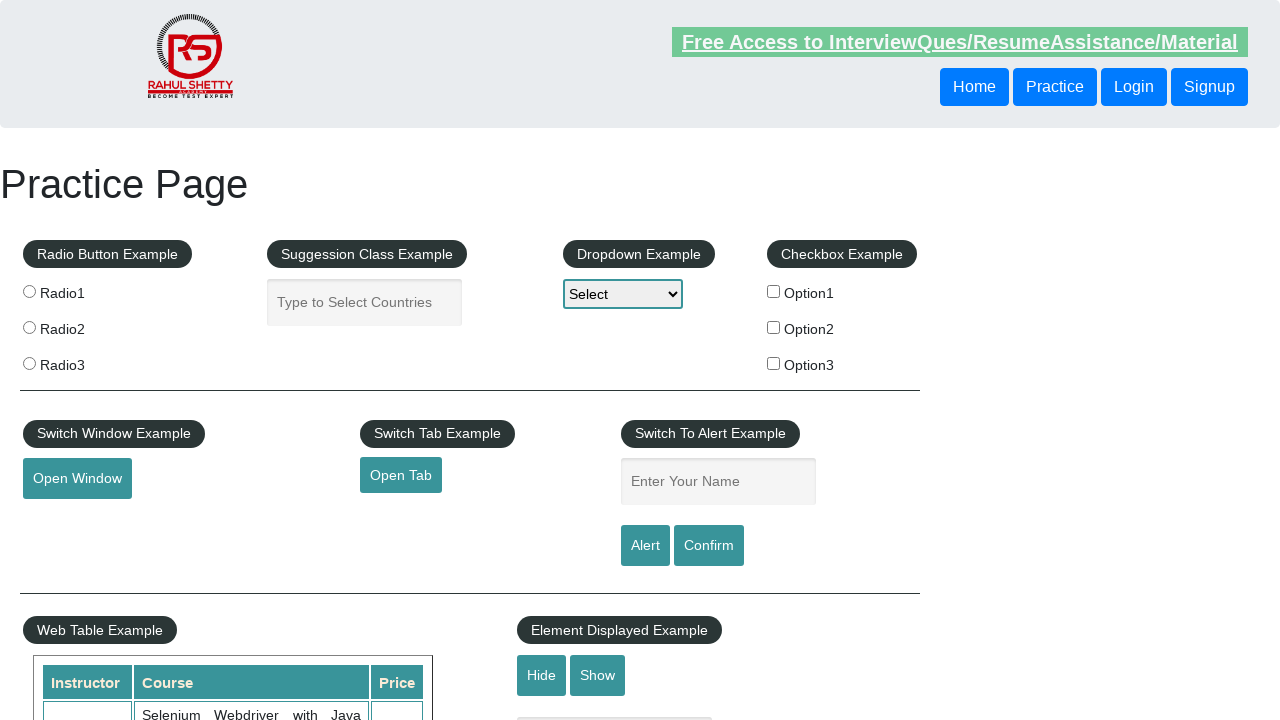

Filled name field with 'yathu' on #name
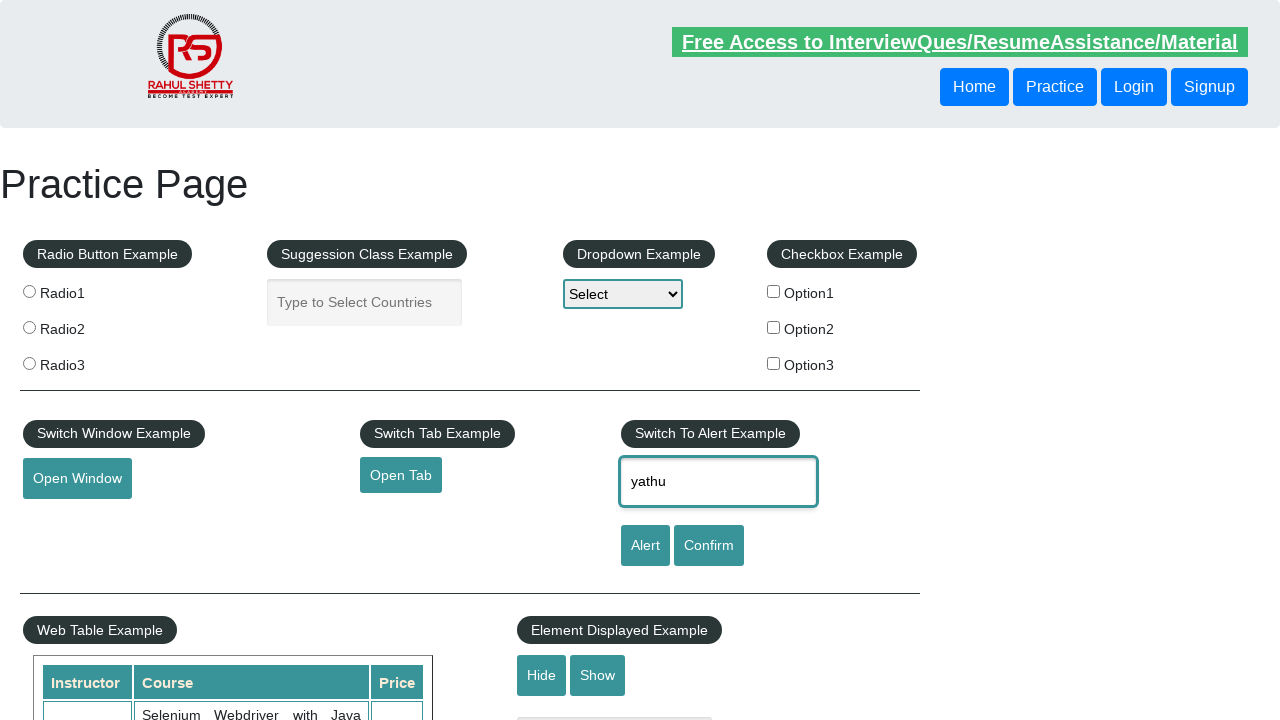

Clicked alert button at (645, 546) on [id='alertbtn']
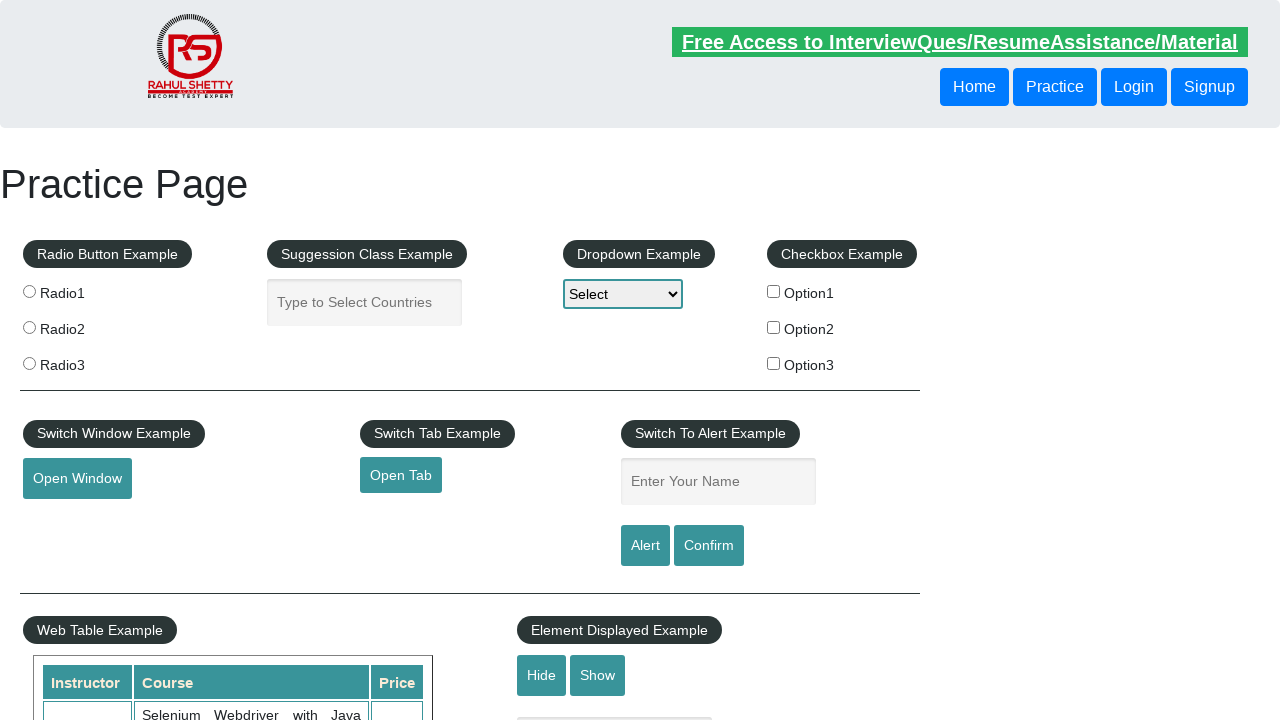

Accepted alert dialog
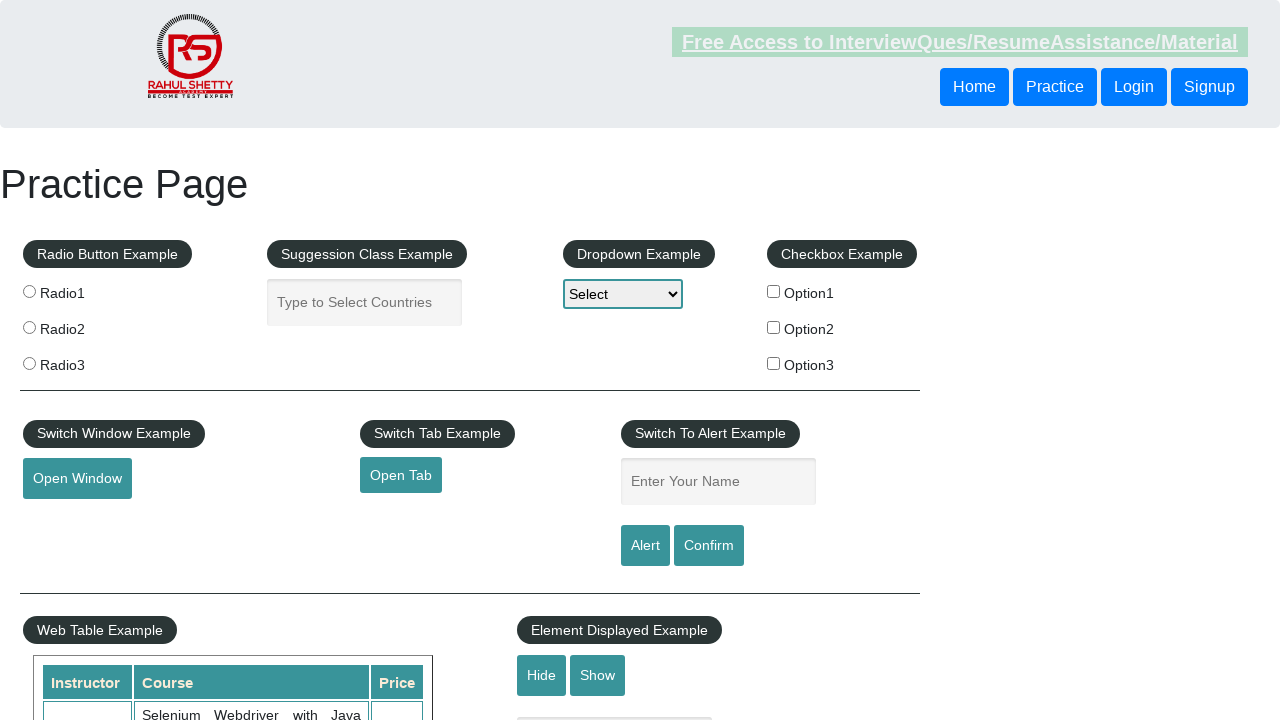

Clicked confirm button at (709, 546) on #confirmbtn
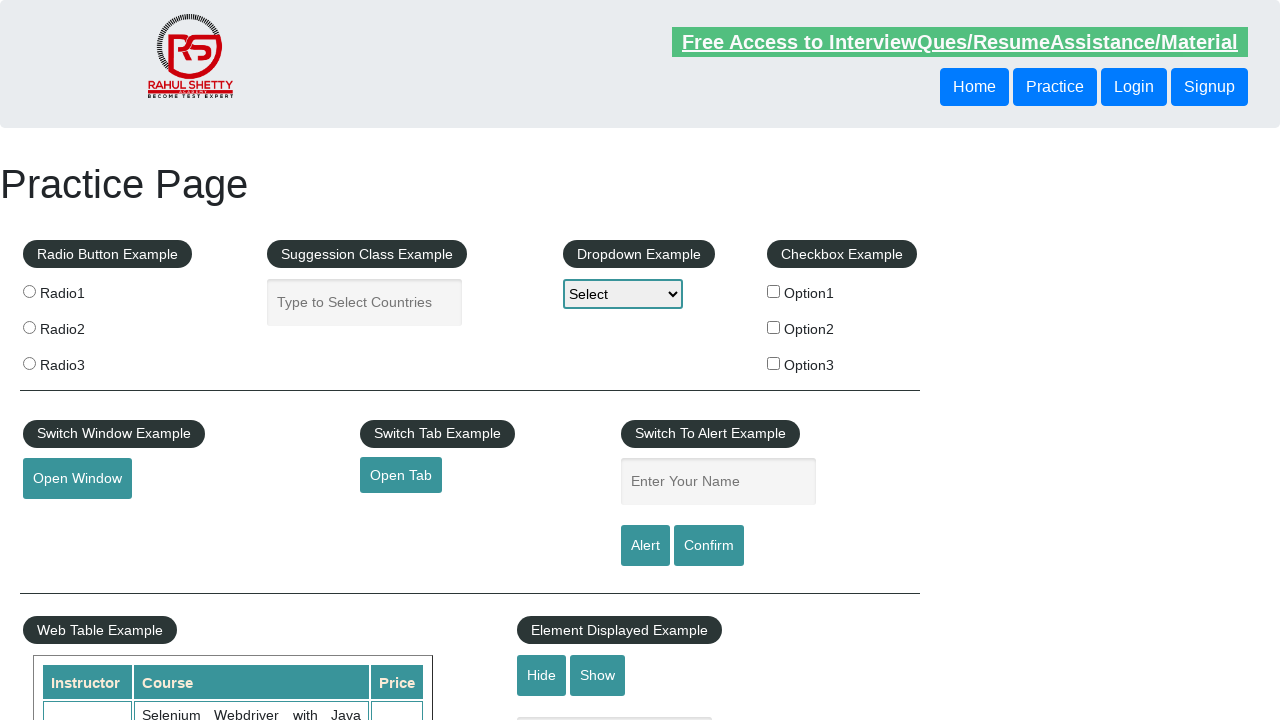

Dismissed confirm dialog
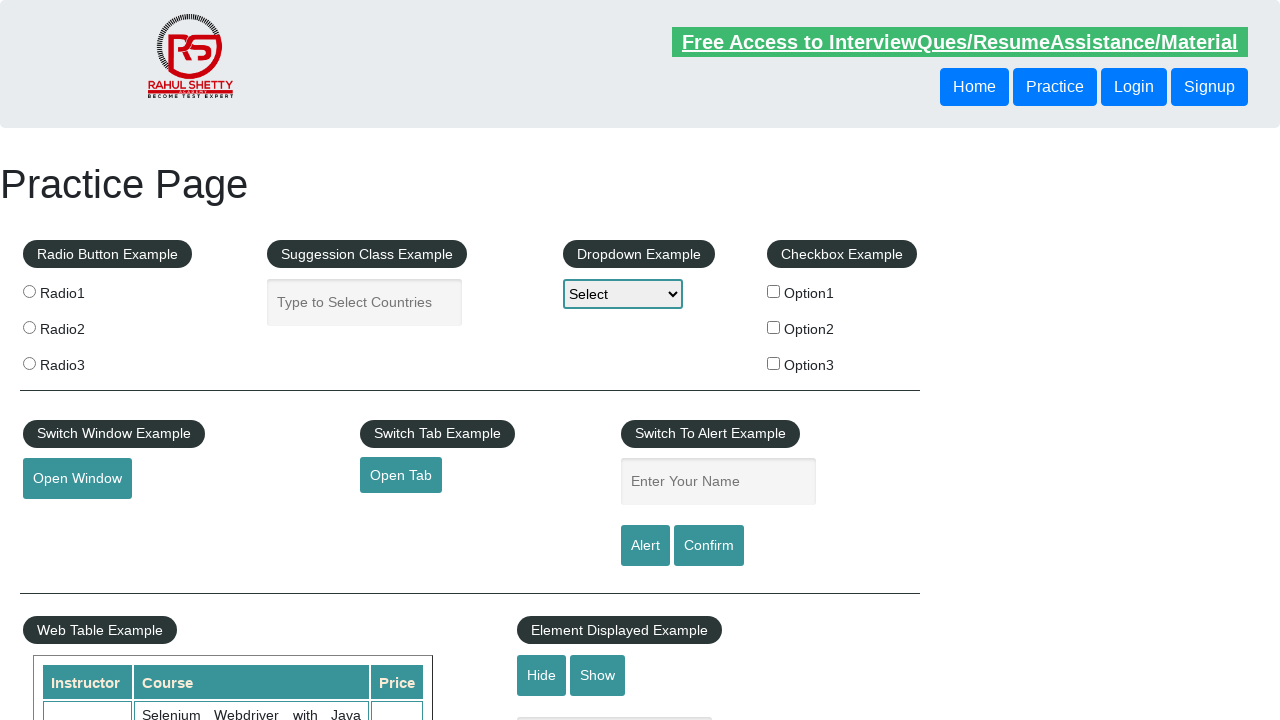

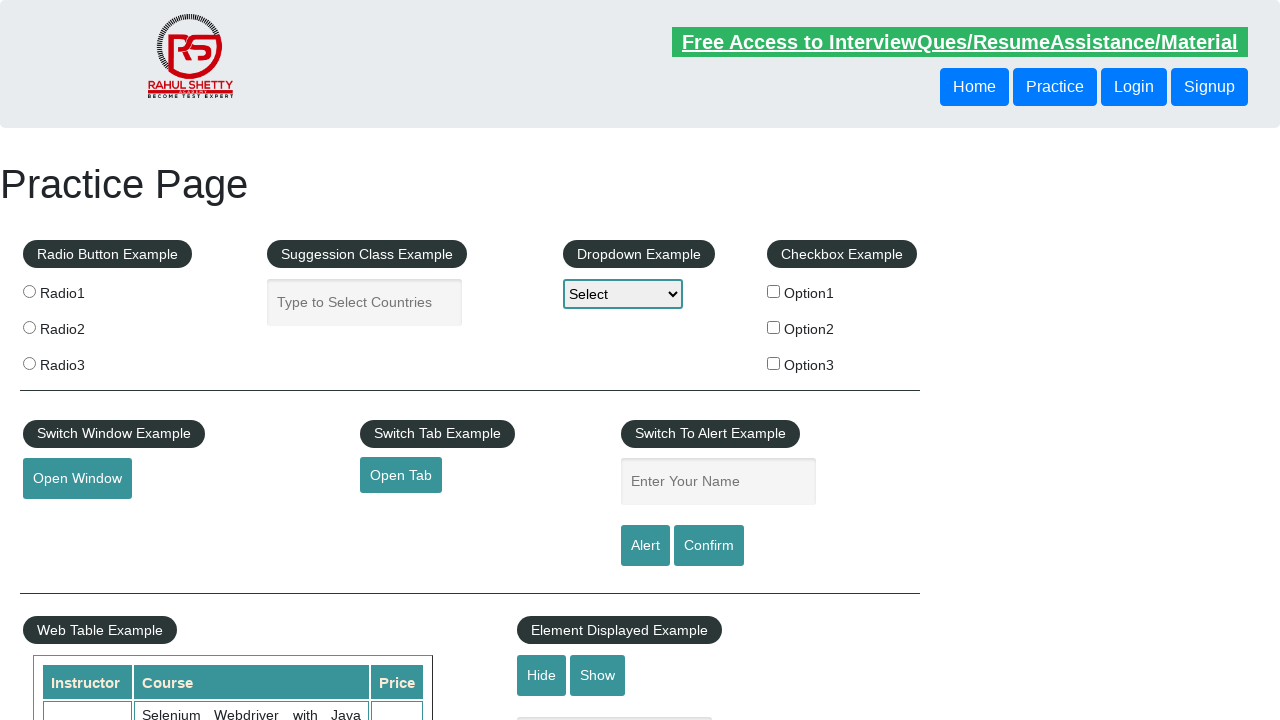